Navigates to DemoQA elements page and verifies that 6 header elements are displayed on the page

Starting URL: https://demoqa.com/elements

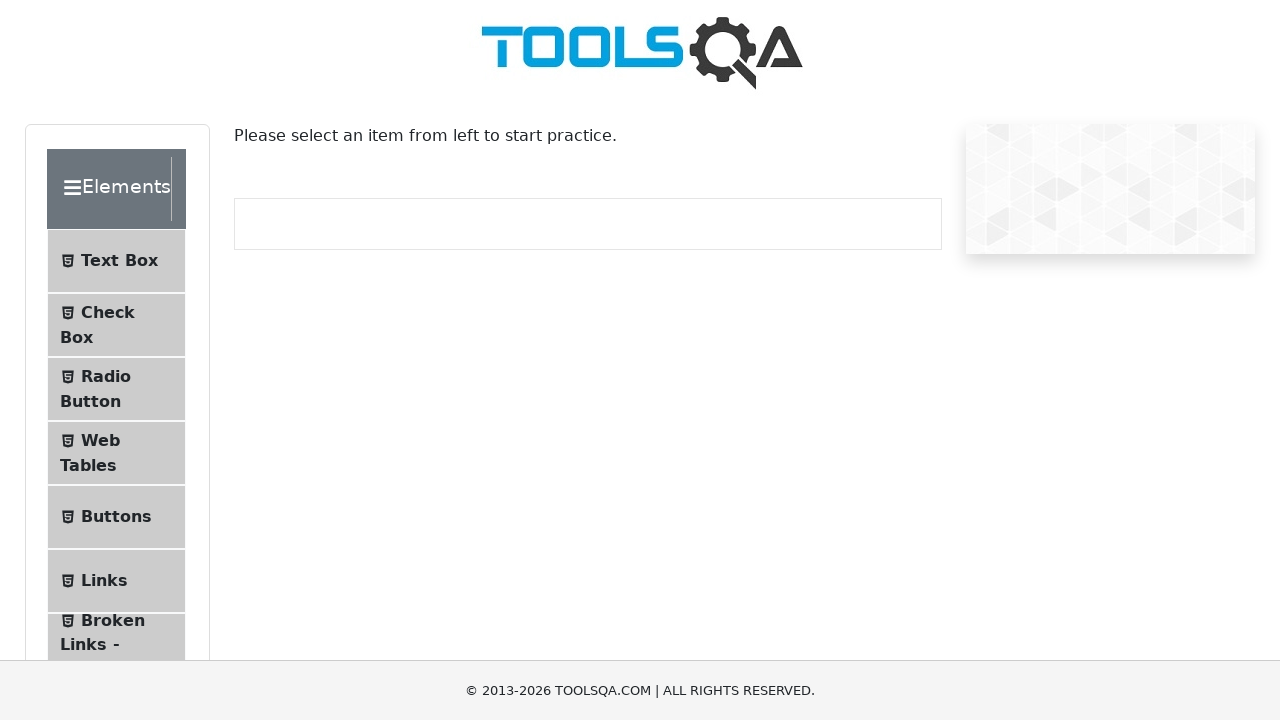

Navigated to DemoQA elements page
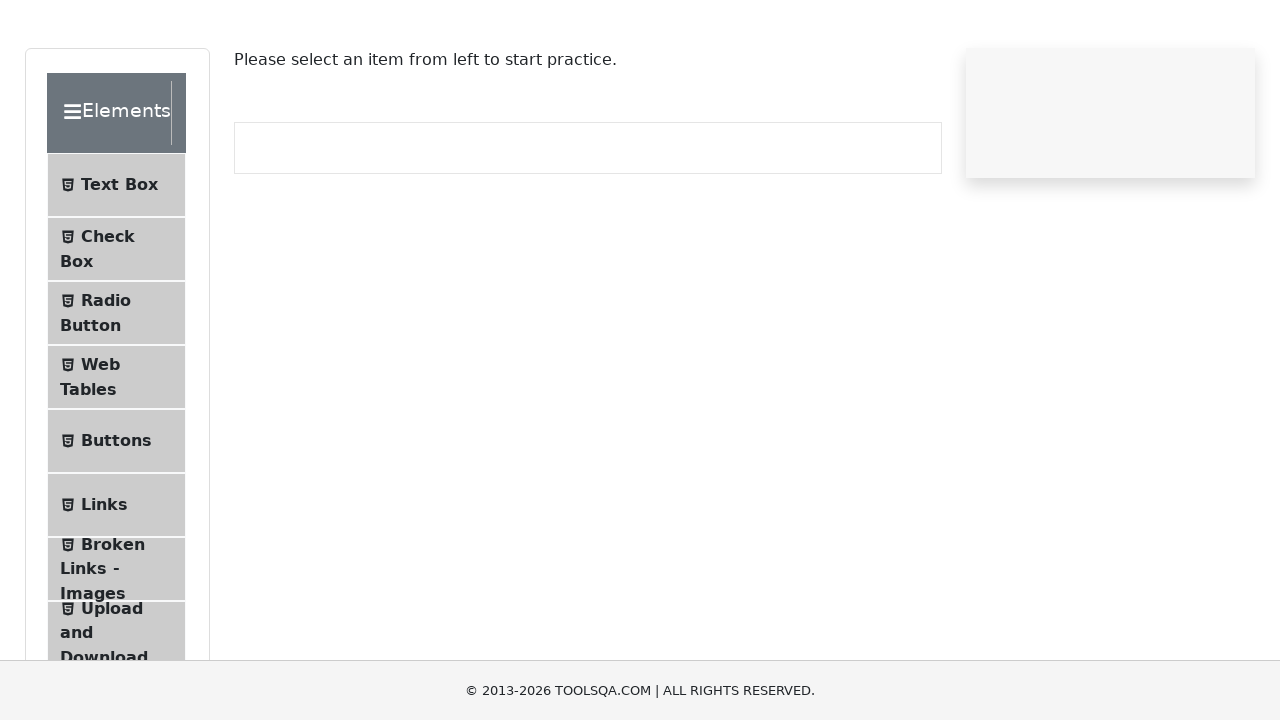

Header elements loaded on the page
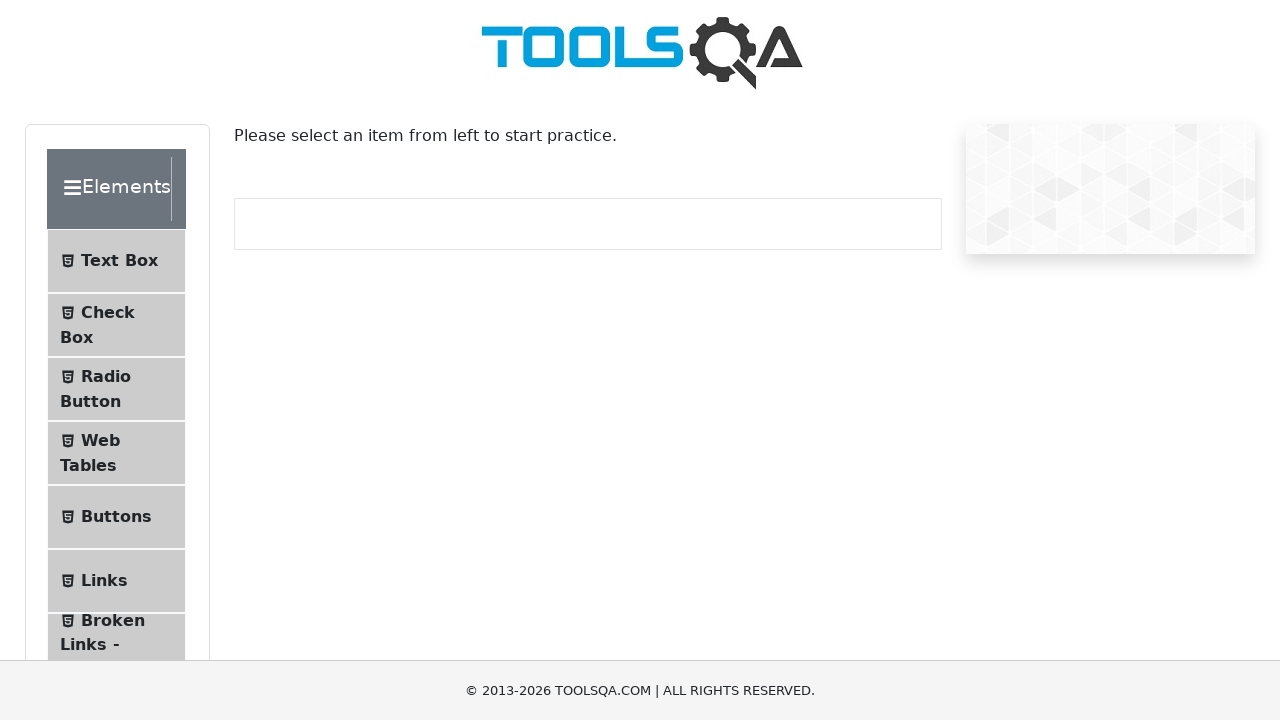

Retrieved all header elements from the page
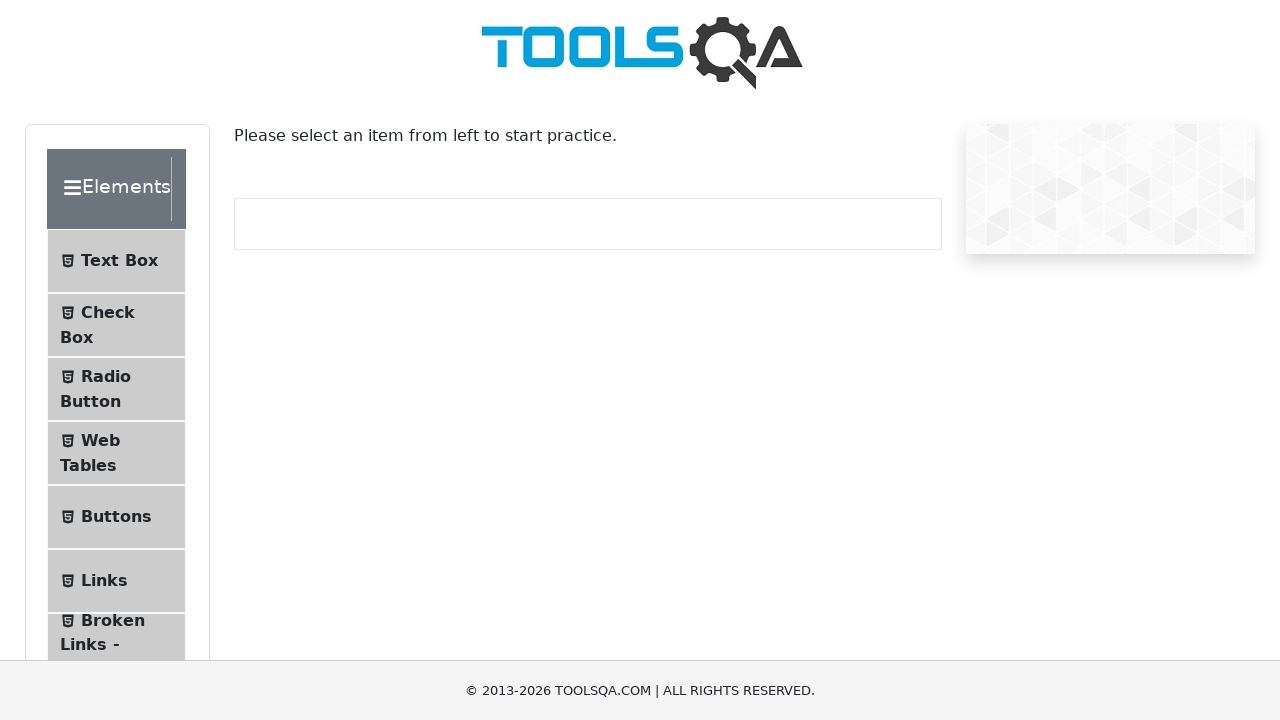

Verified that 6 header elements are present
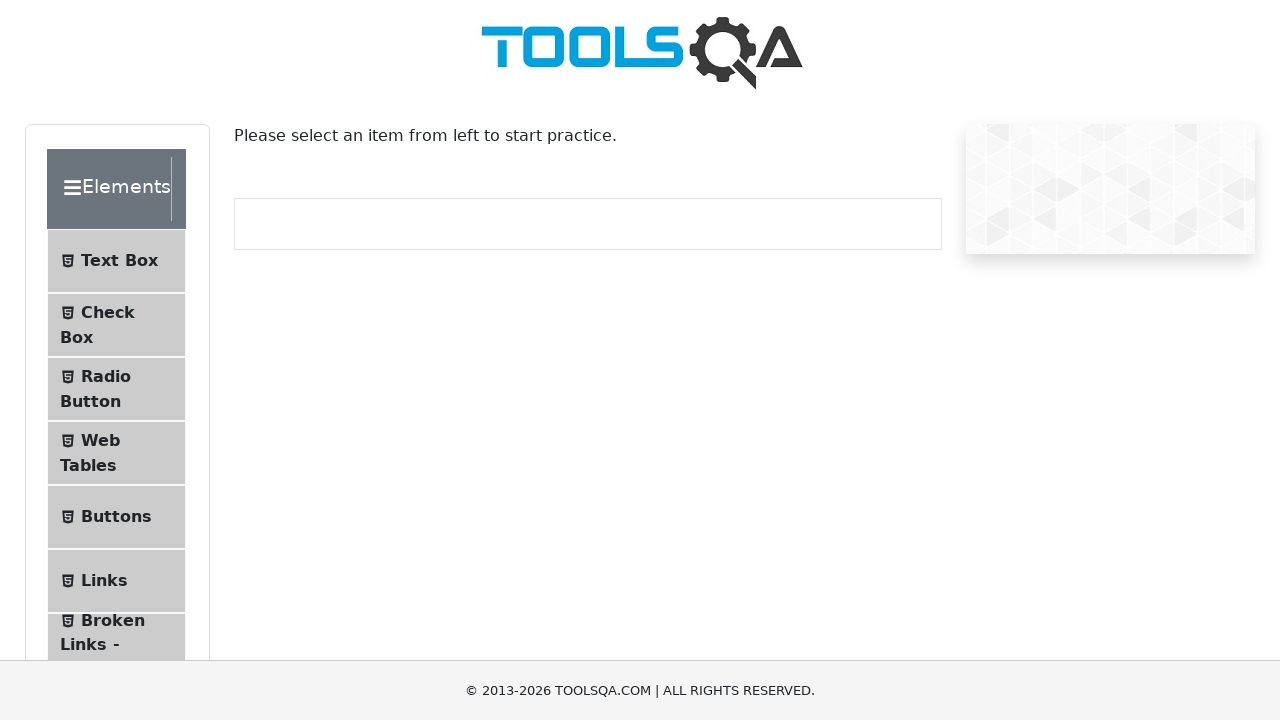

Verified that a header element is visible
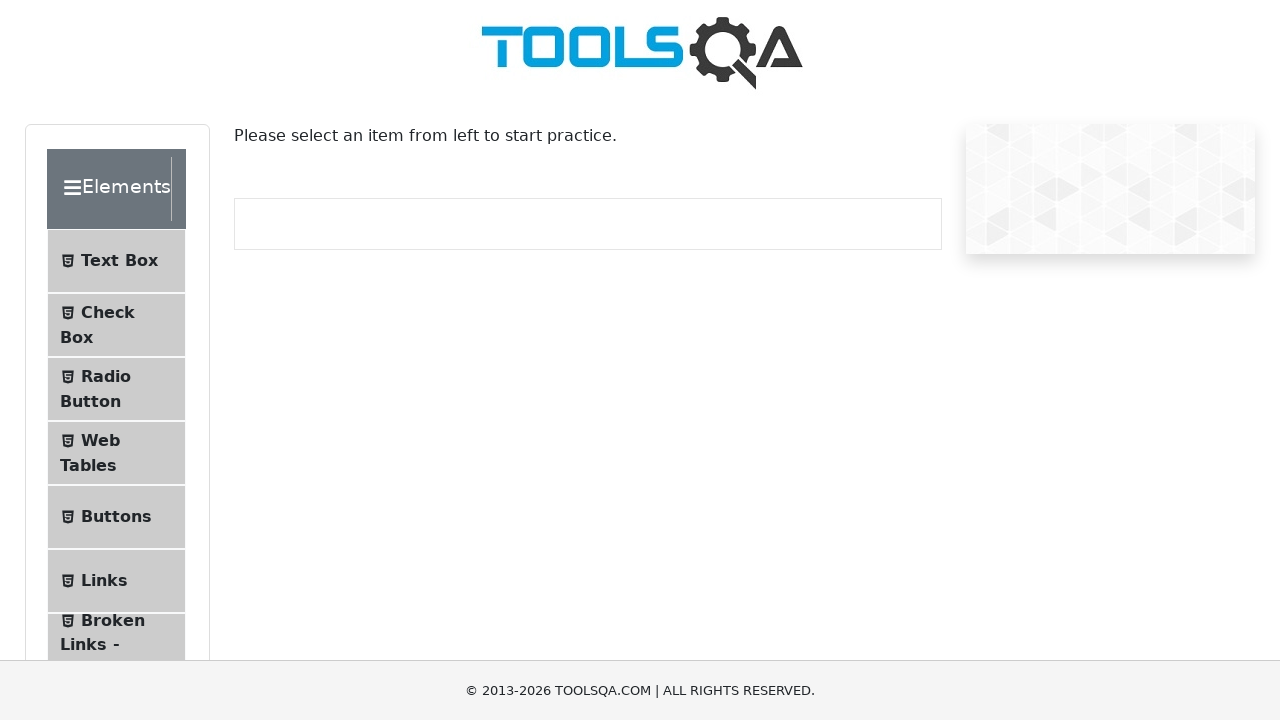

Verified that a header element is visible
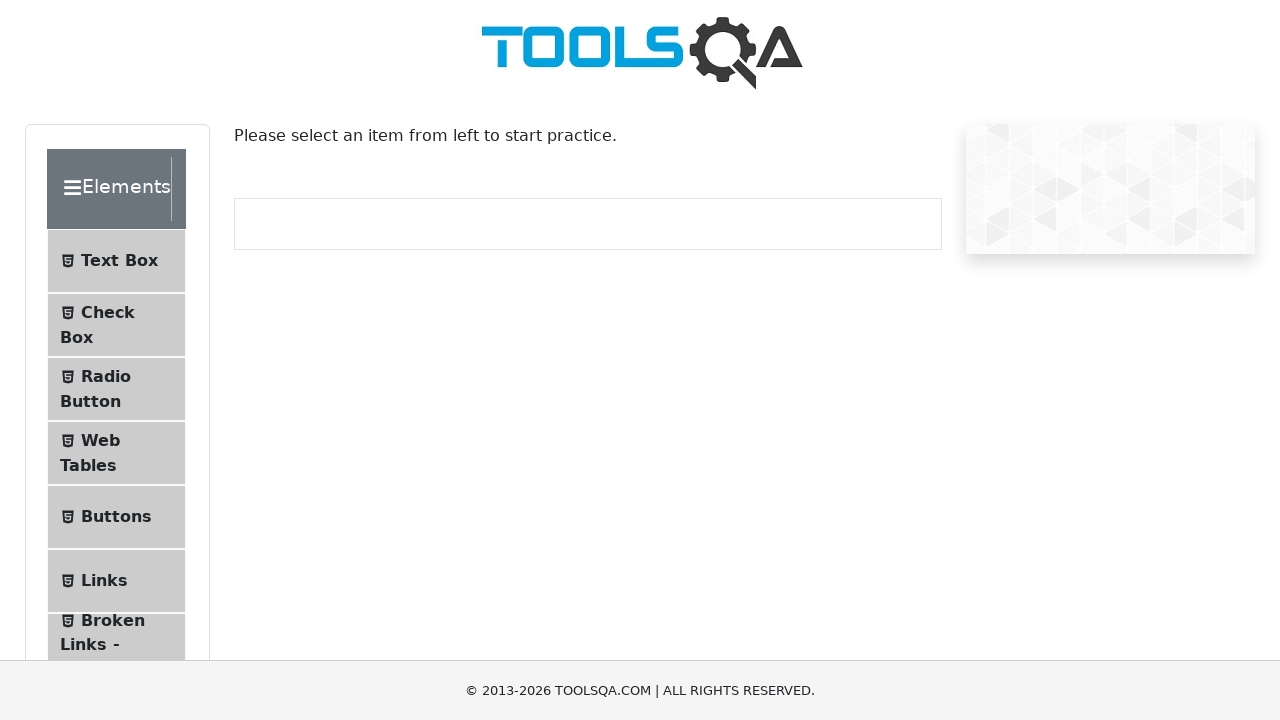

Verified that a header element is visible
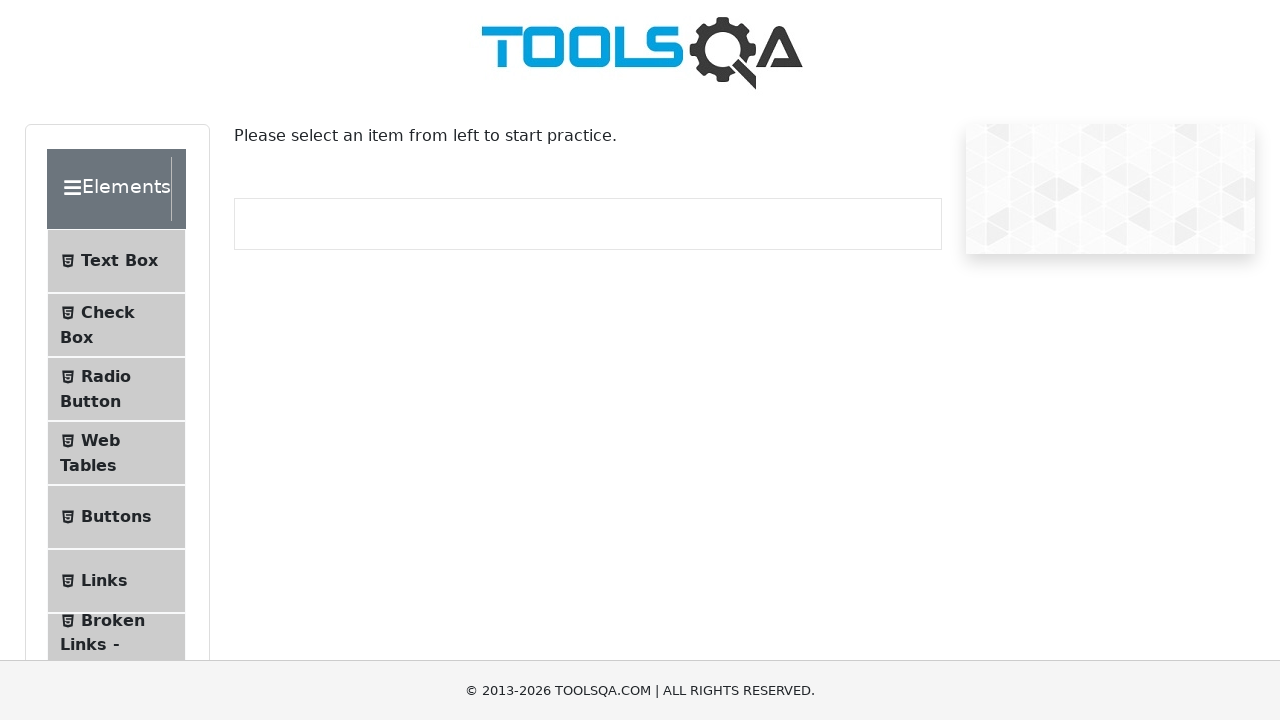

Verified that a header element is visible
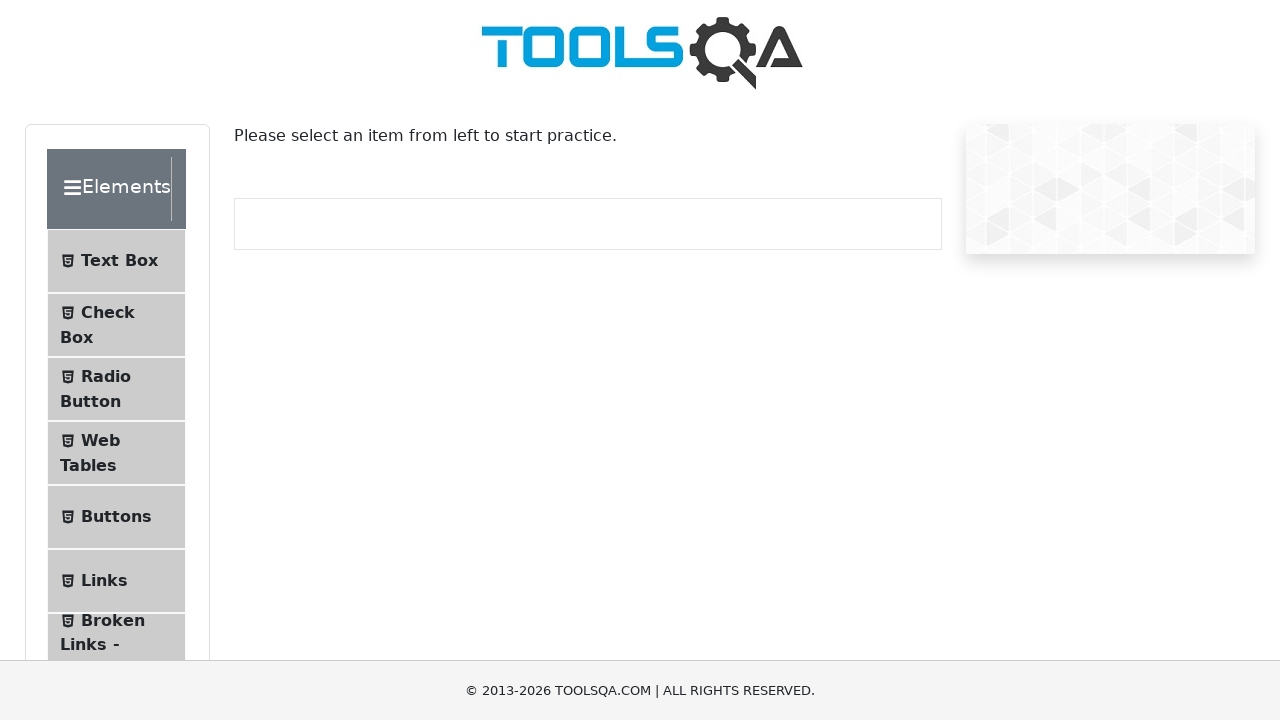

Verified that a header element is visible
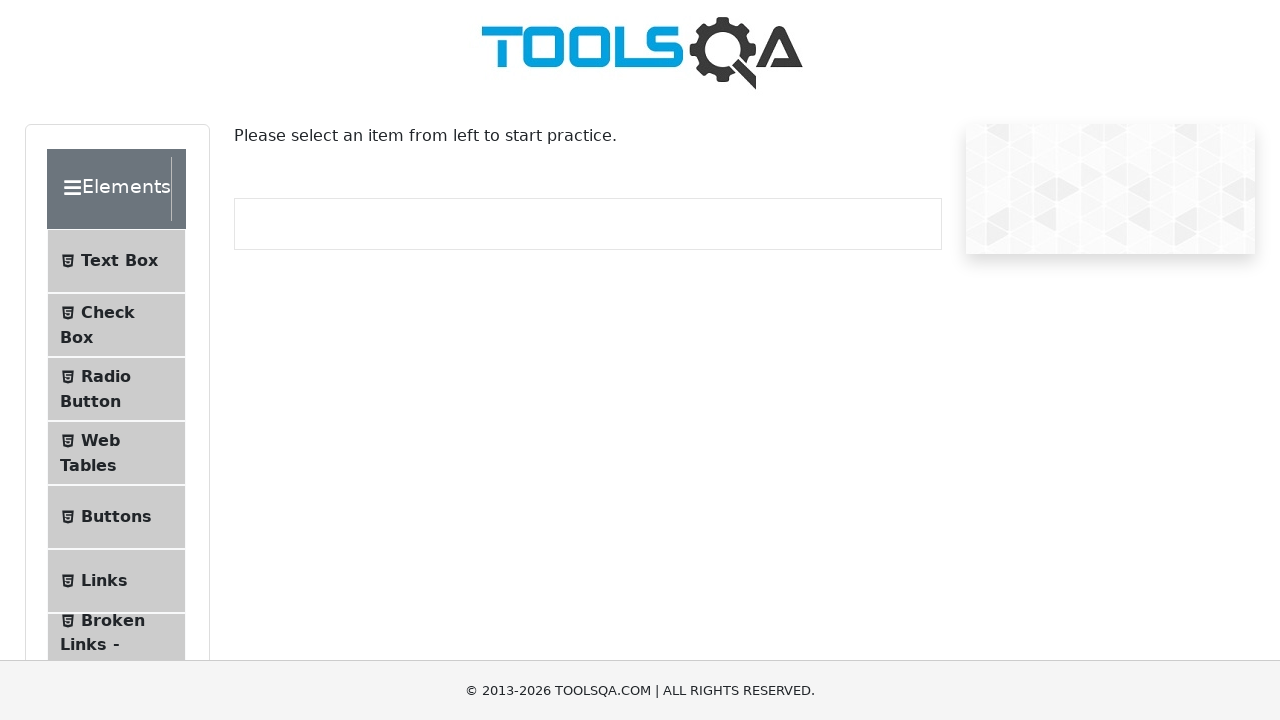

Verified that a header element is visible
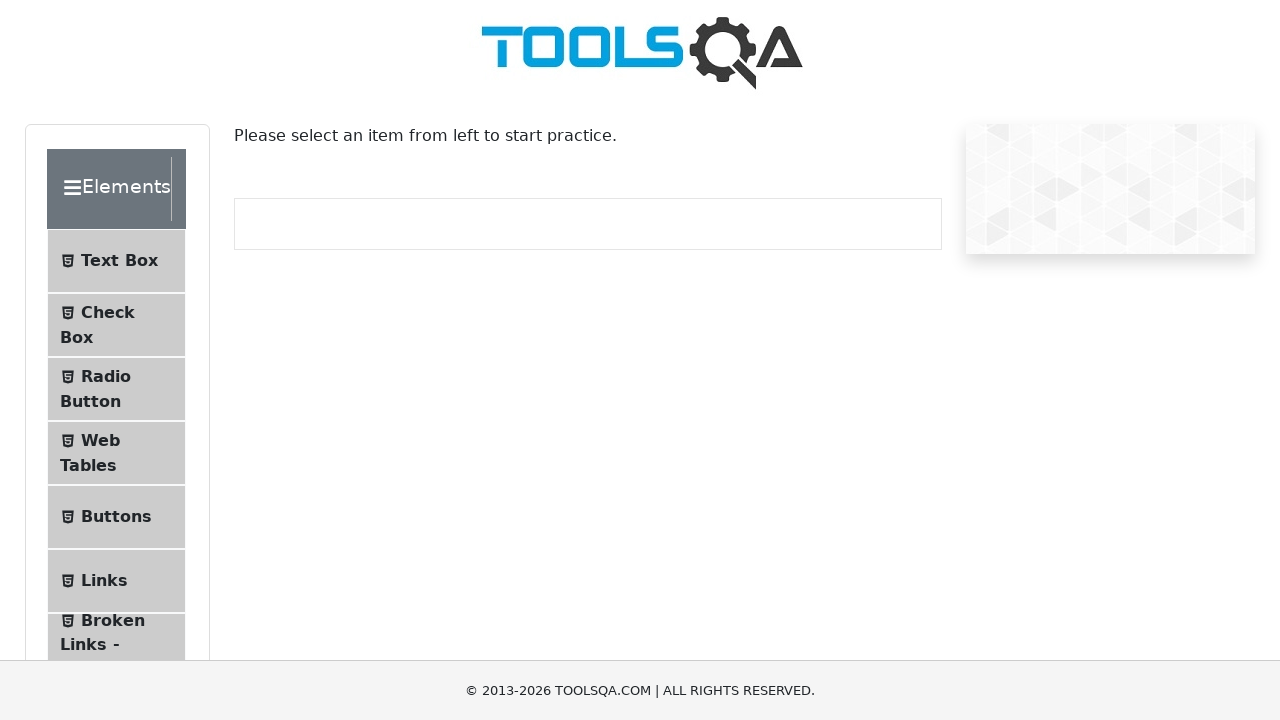

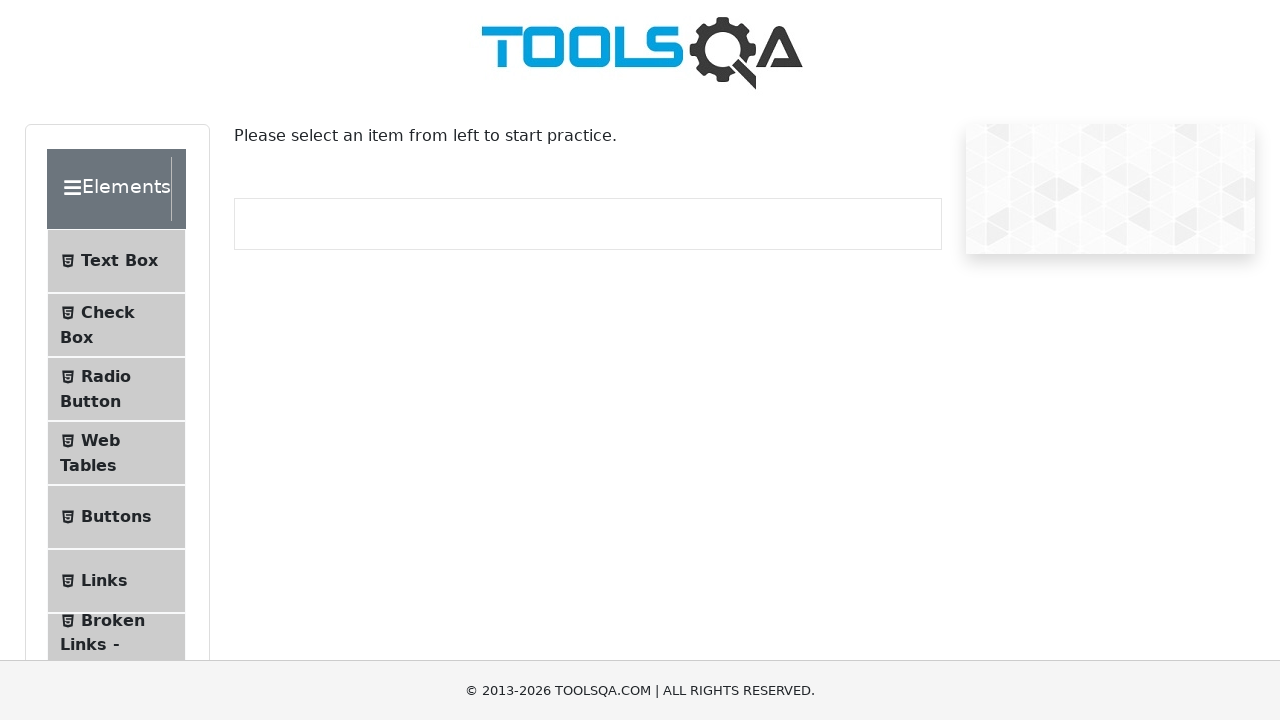